Navigates to the AAPC contact page, refreshes the page, and retrieves the page title to verify the page loaded correctly.

Starting URL: https://www.aapc.com/about-us/contact

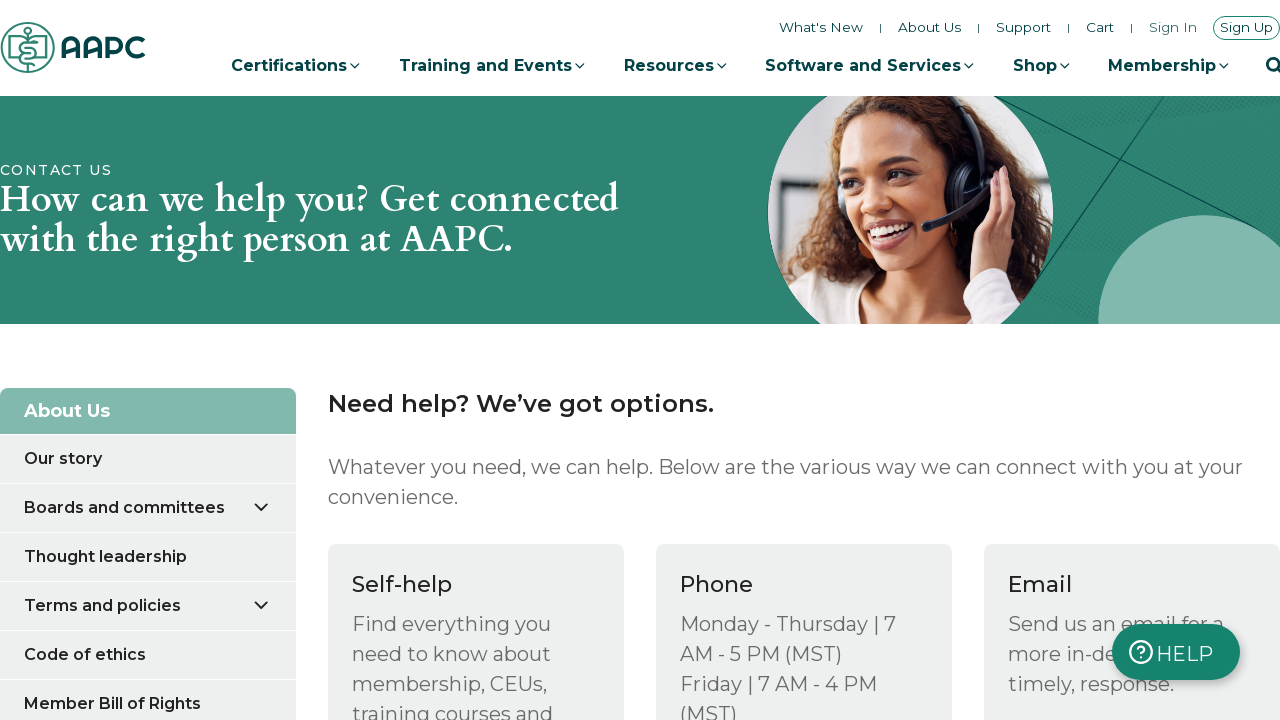

Navigated to AAPC contact page
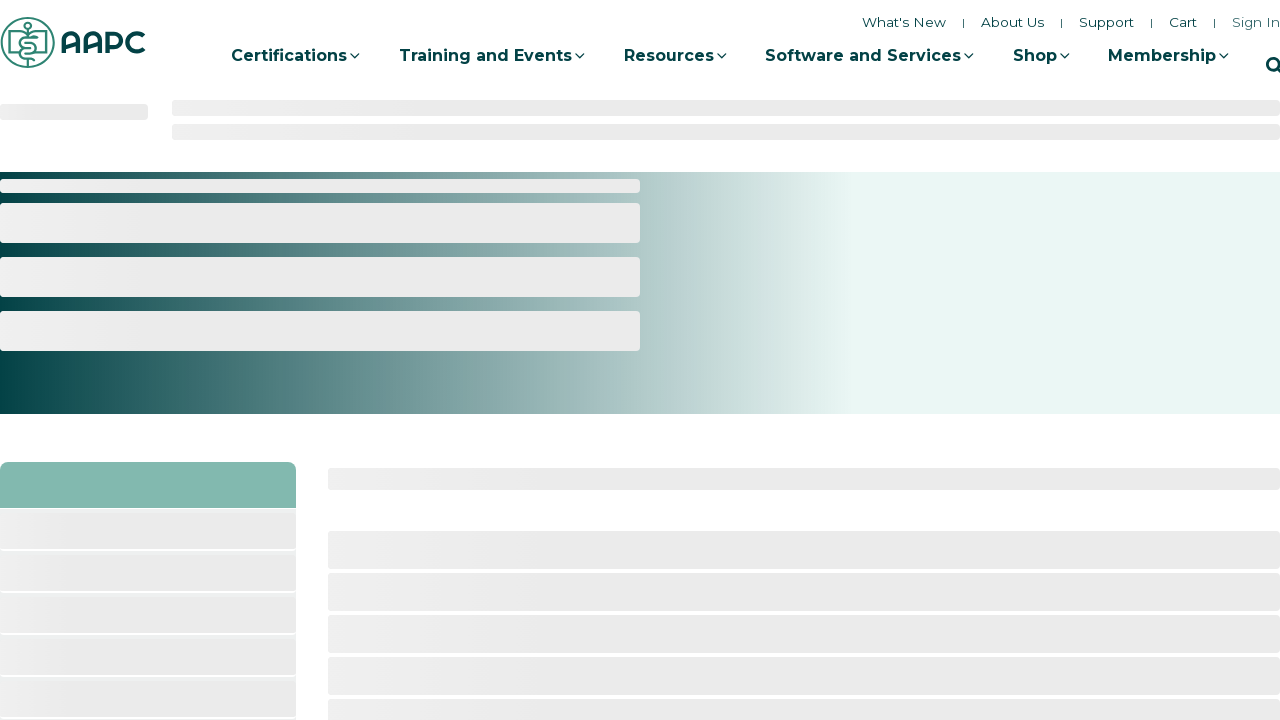

Page loaded - domcontentloaded state reached
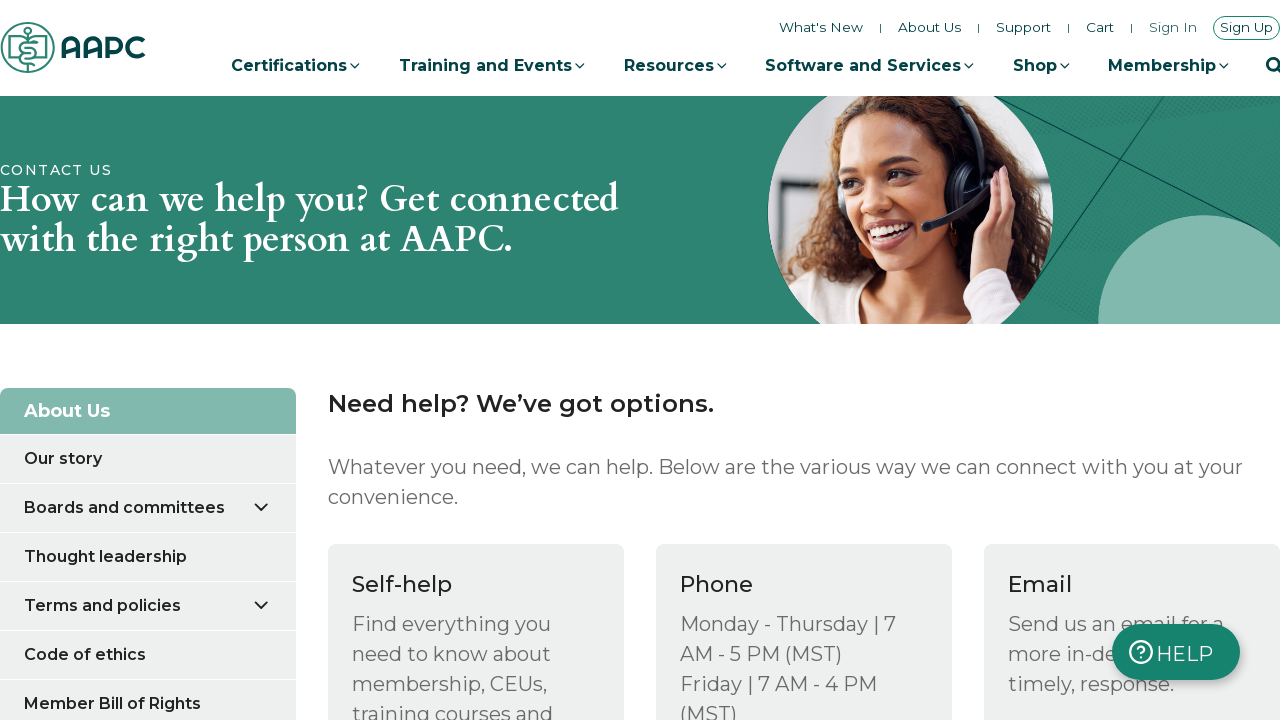

Retrieved page title: Contact Us - AAPC
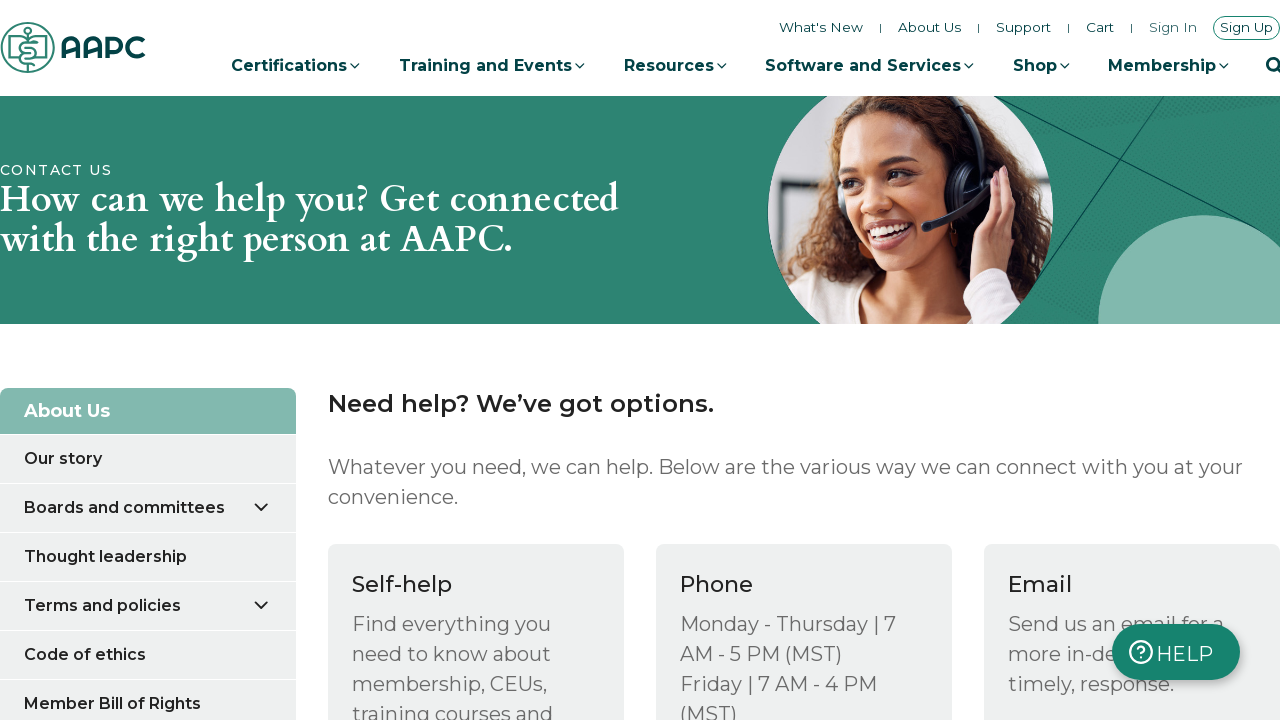

Reloaded the page
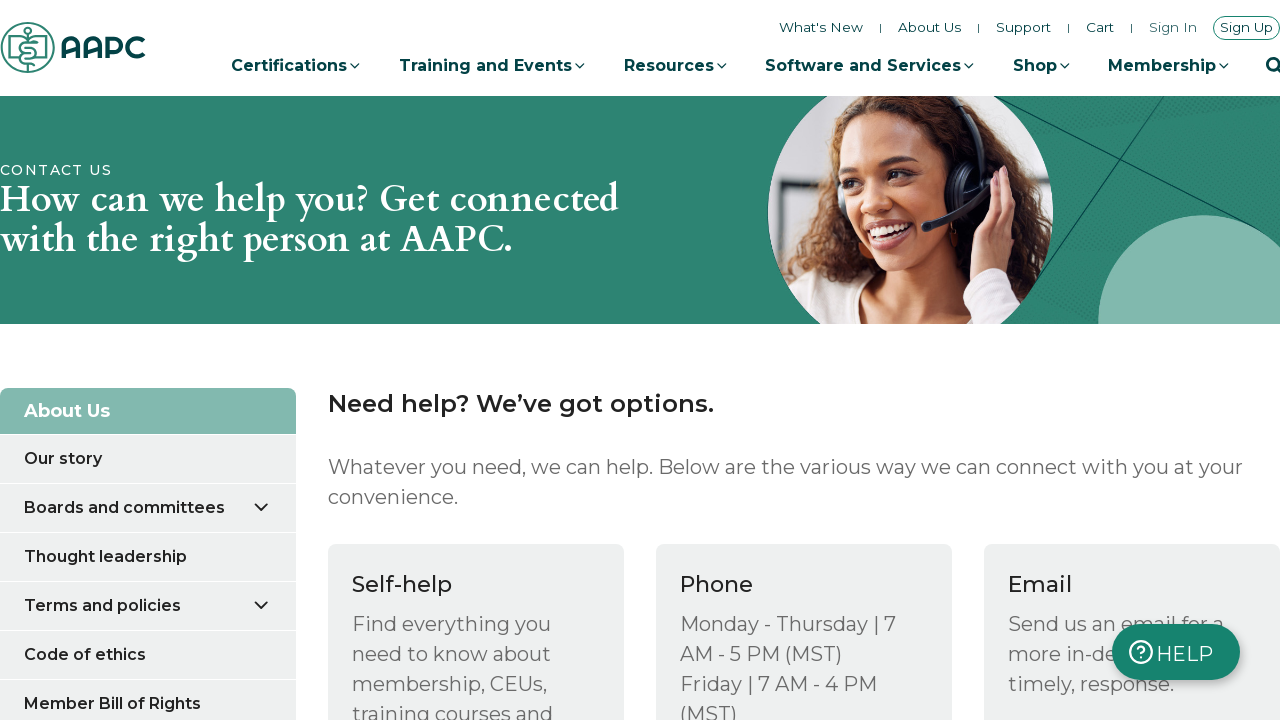

Page reloaded - domcontentloaded state reached
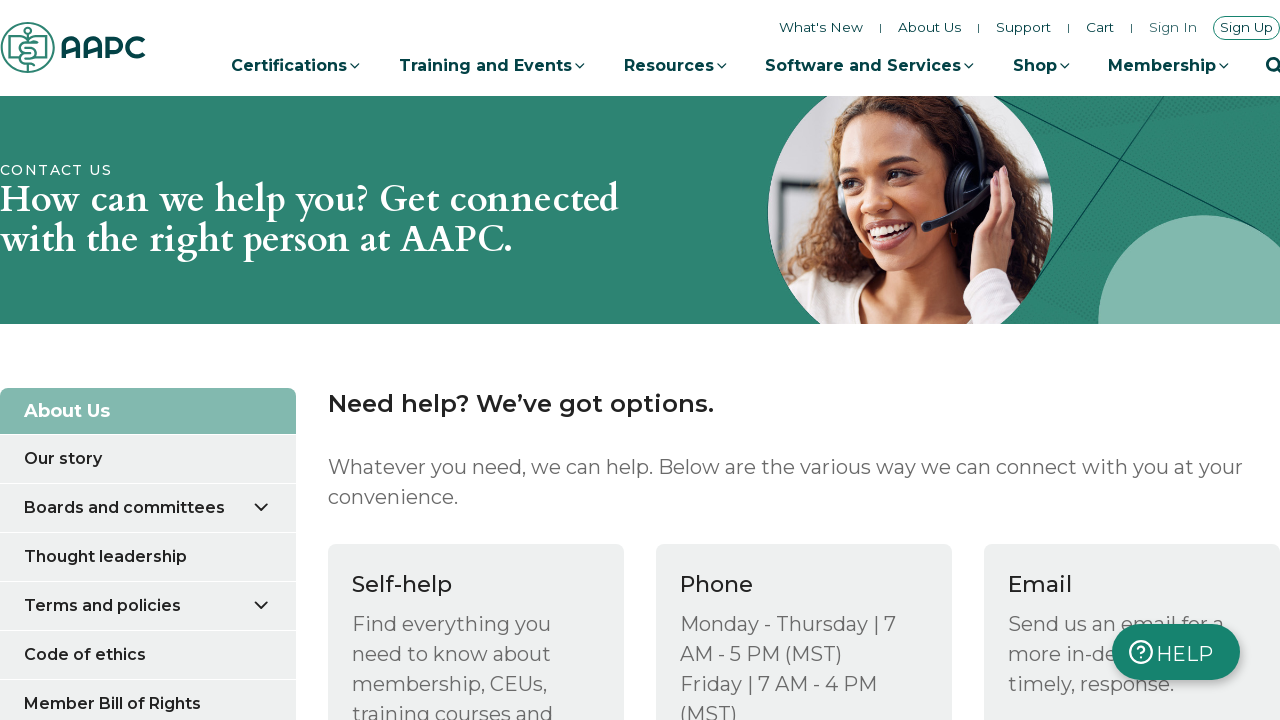

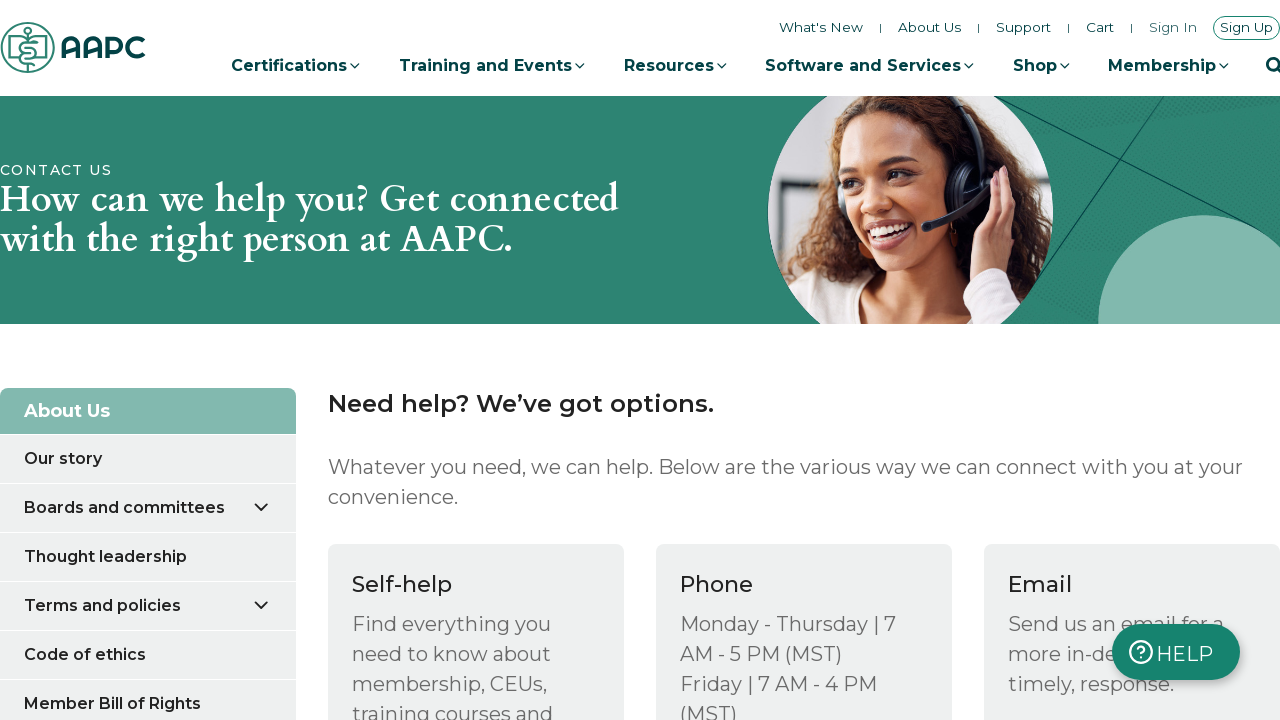